Tests e-commerce search and product navigation by searching for bags, clicking on a product which opens in a new window, then switching between windows and closing them

Starting URL: https://www.ajio.com/

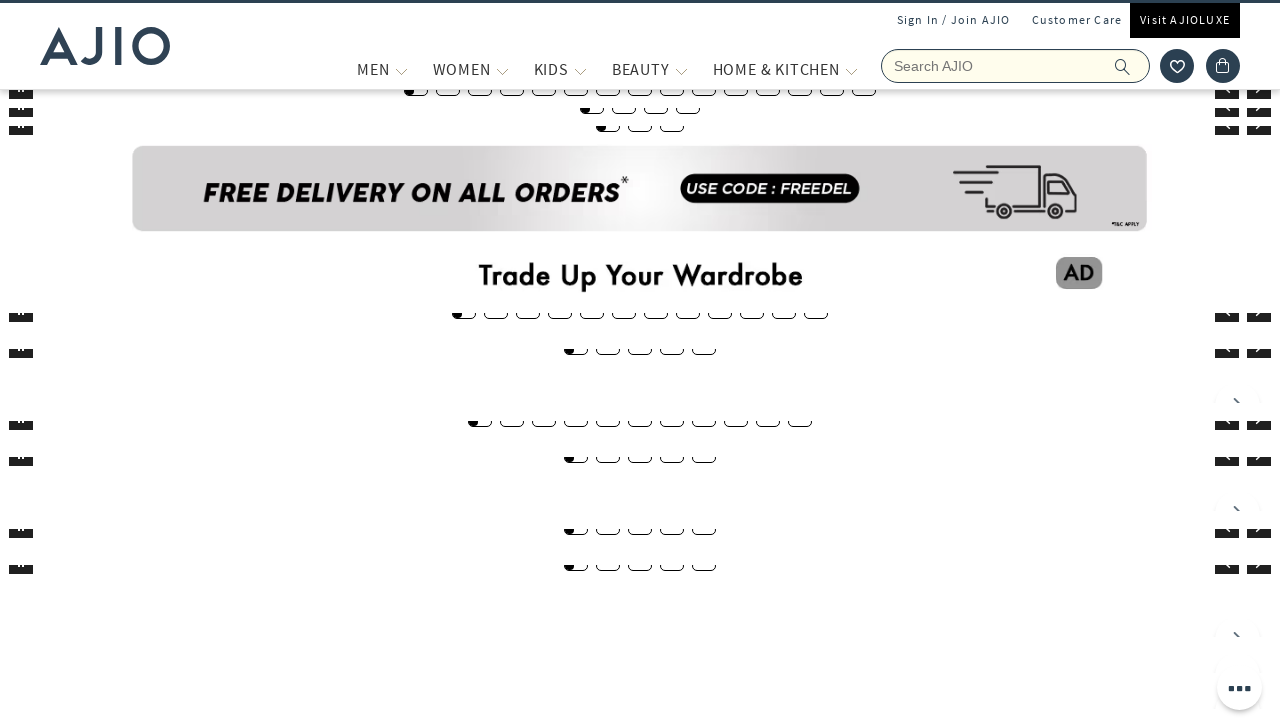

Filled search field with 'Bags' on input[name='searchVal']
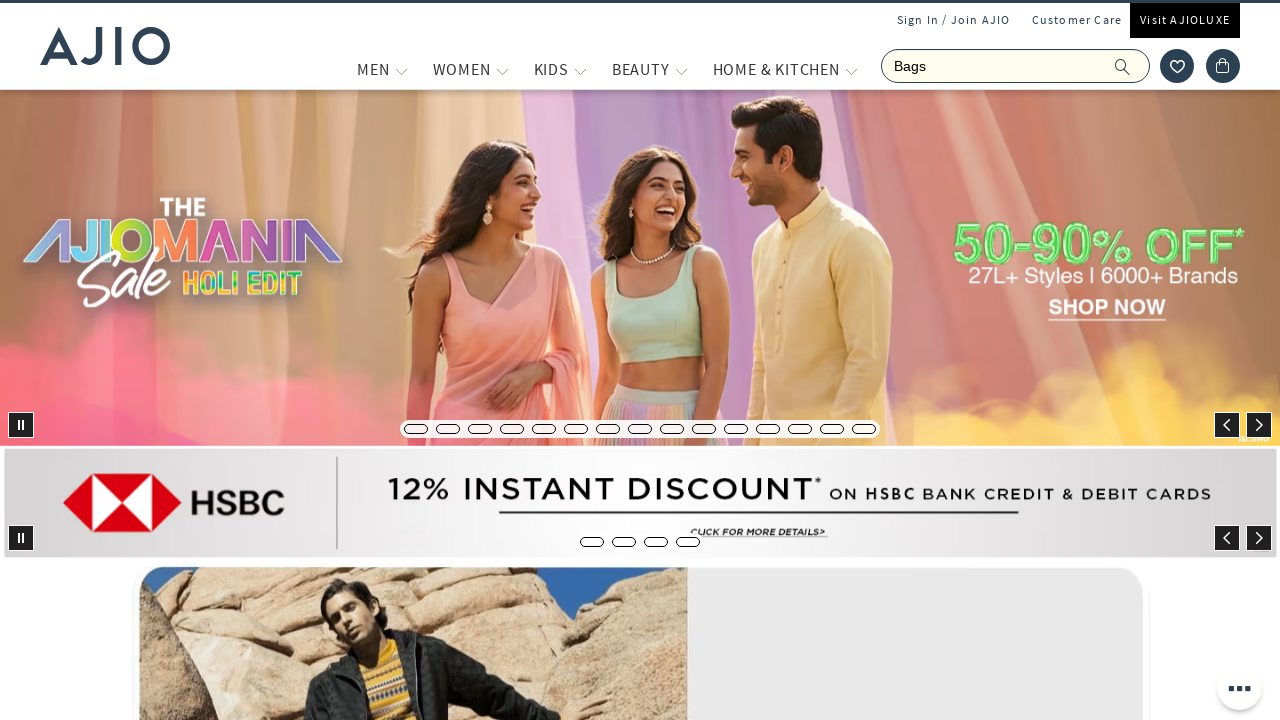

Clicked submit button to search for bags at (1133, 66) on button[type='submit']
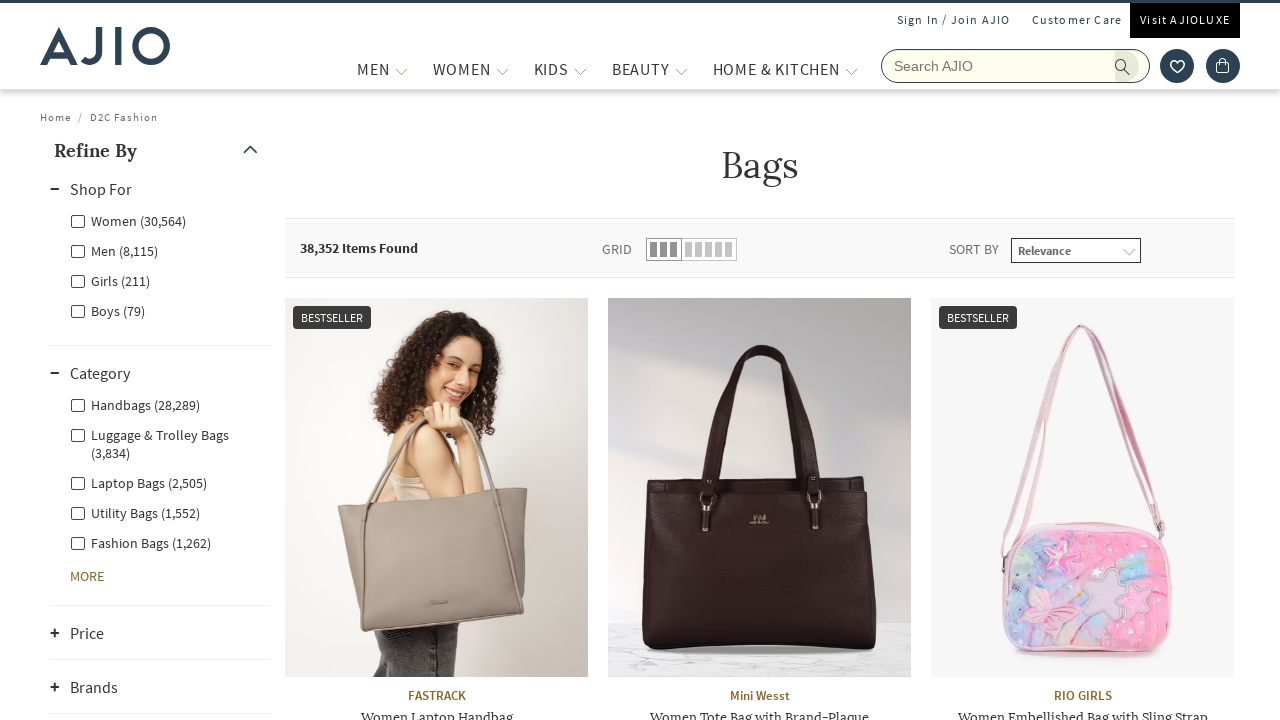

Search results loaded with product list
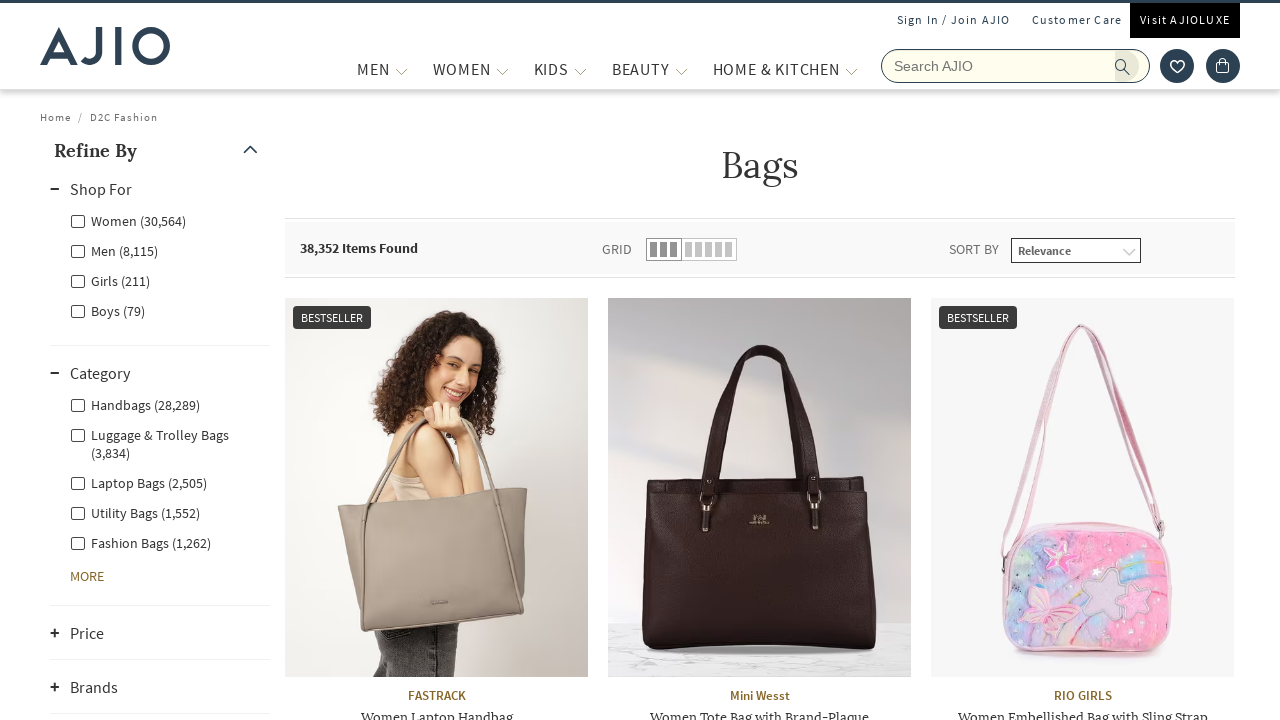

Clicked on first product, opening in new window at (446, 430) on div.item.rilrtl-products-list__item.item
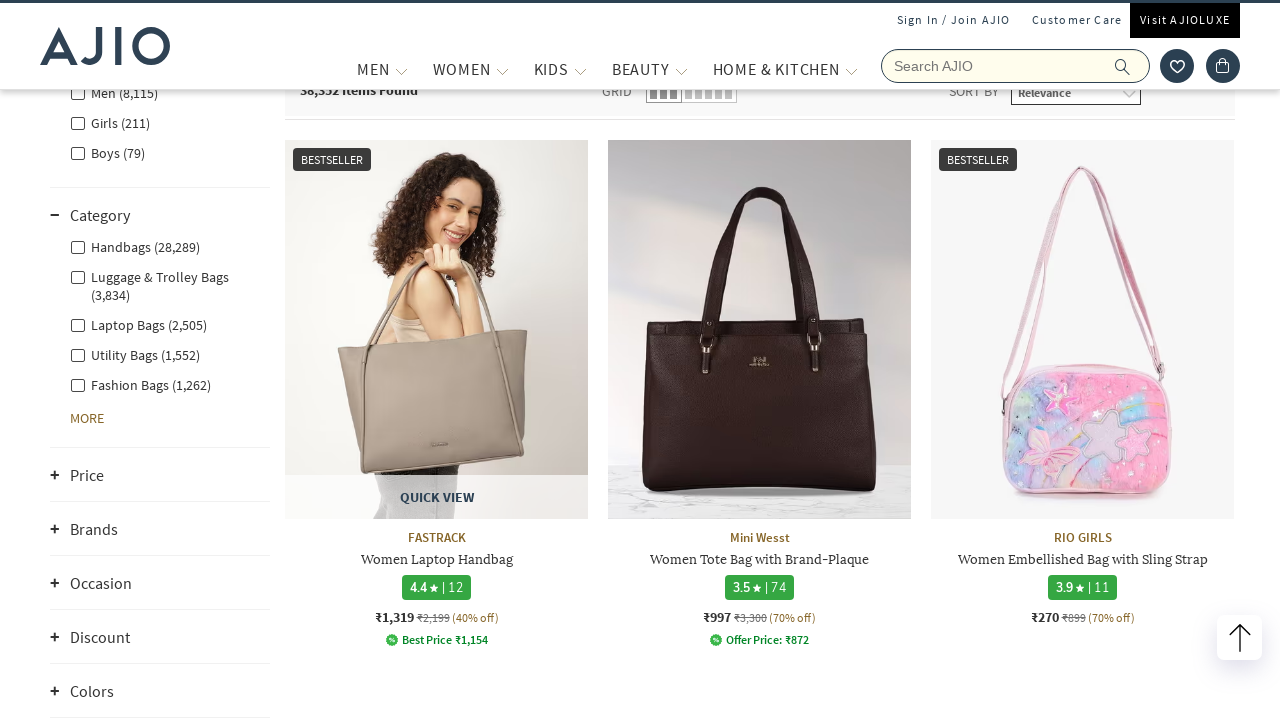

New window/tab opened successfully
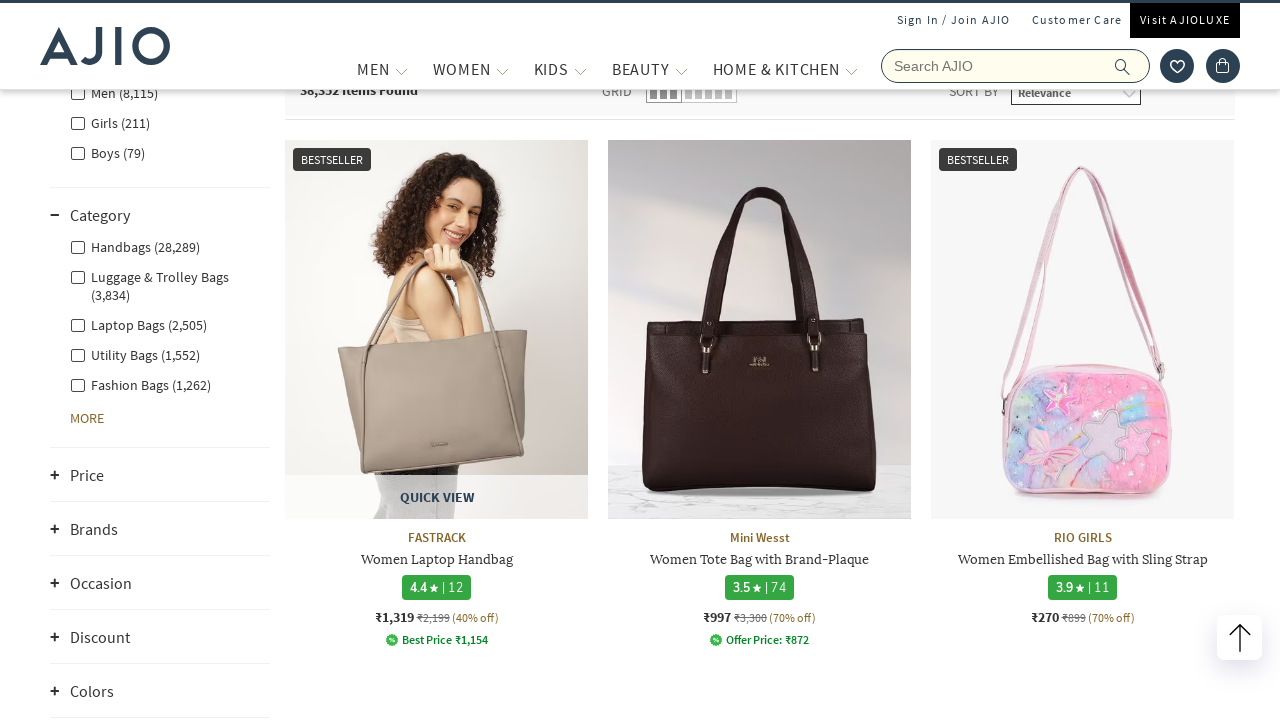

New window page loaded completely
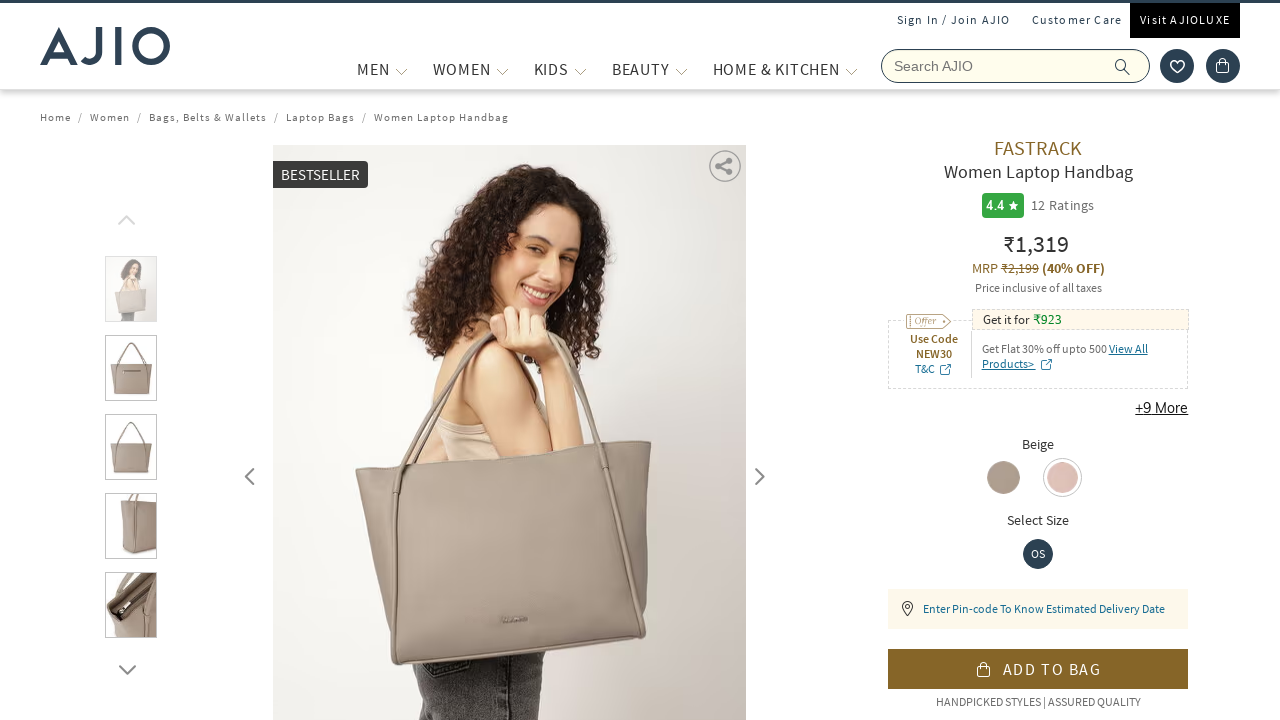

Retrieved child window title: Buy Beige Laptop Bags for Women by FASTRACK Online | Ajio.com
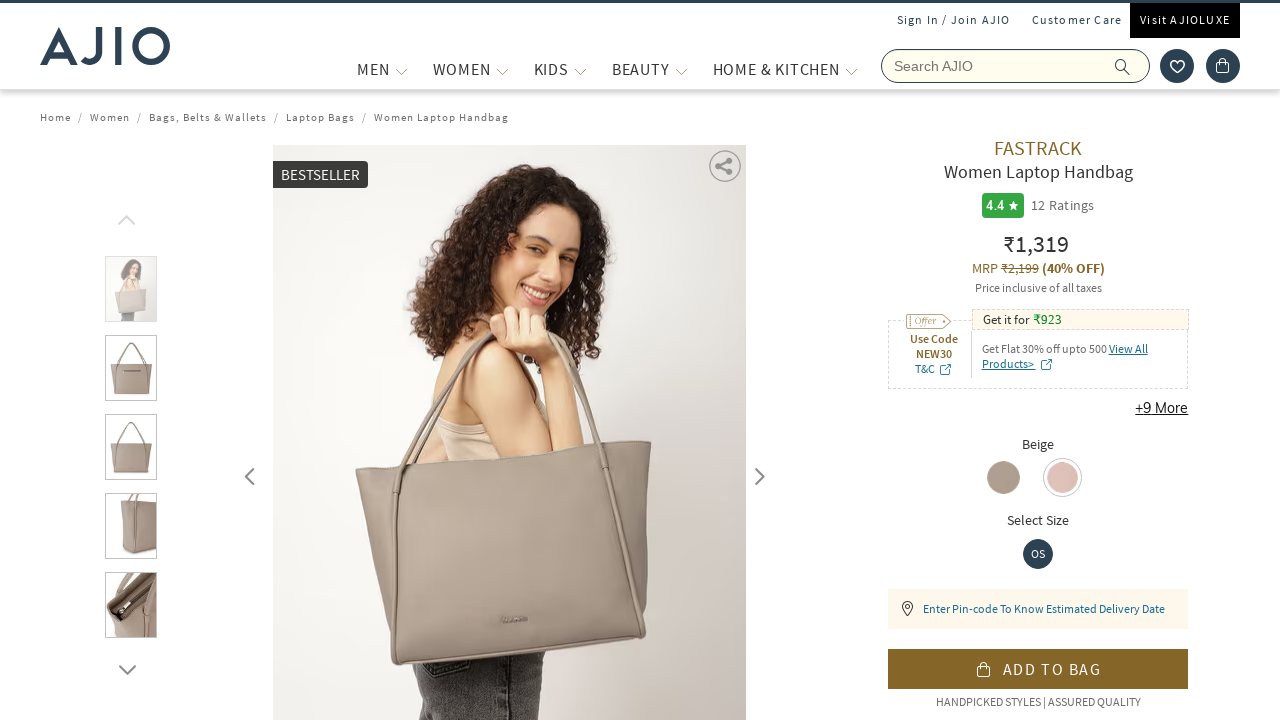

Closed child window
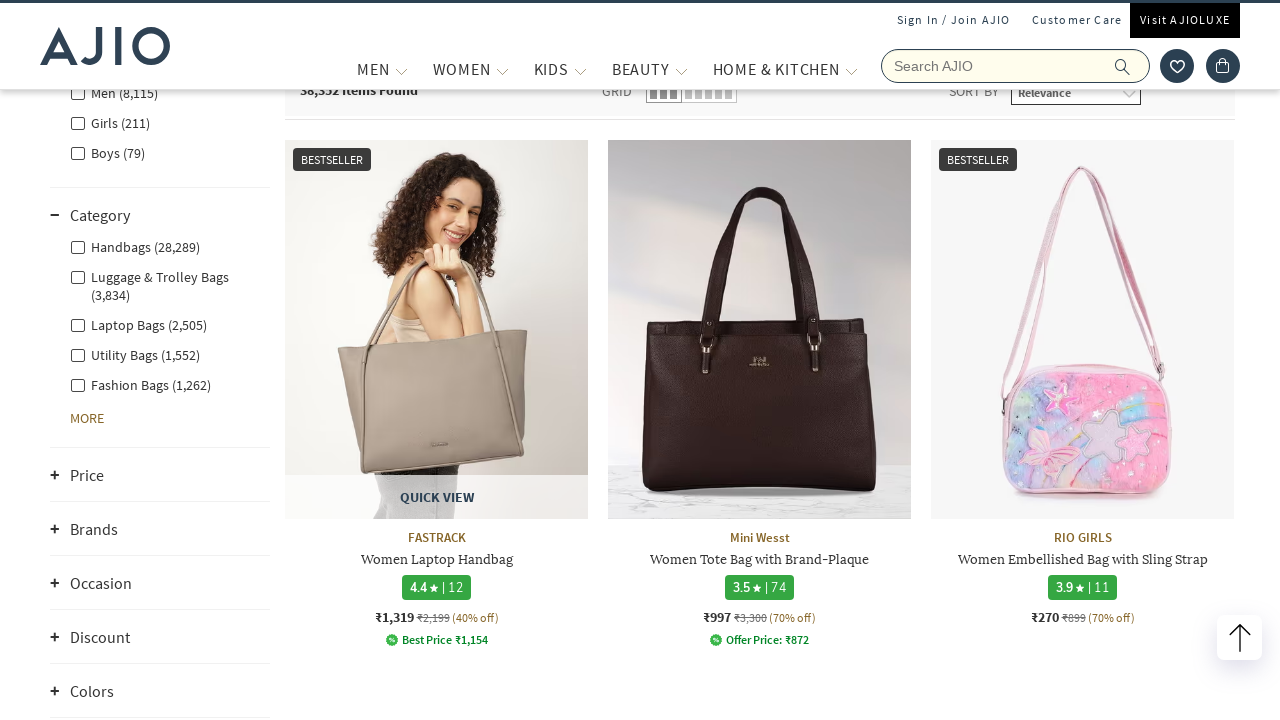

Retrieved parent window title: Bags
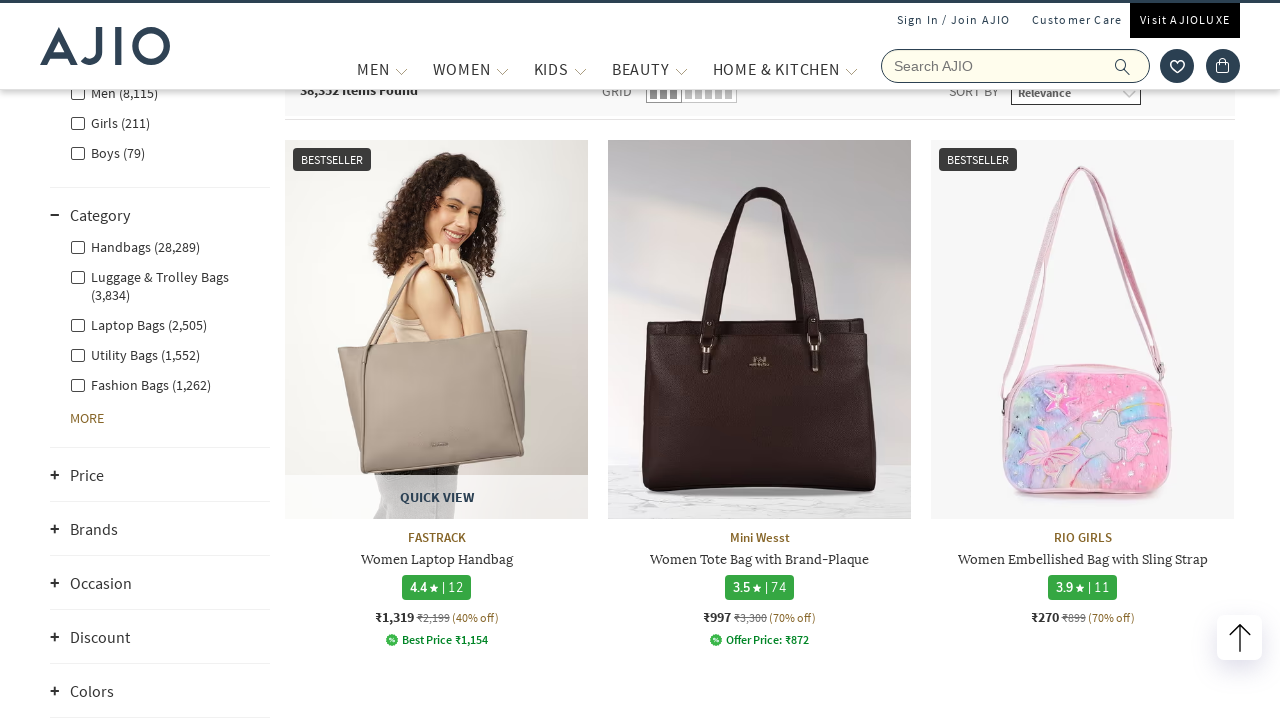

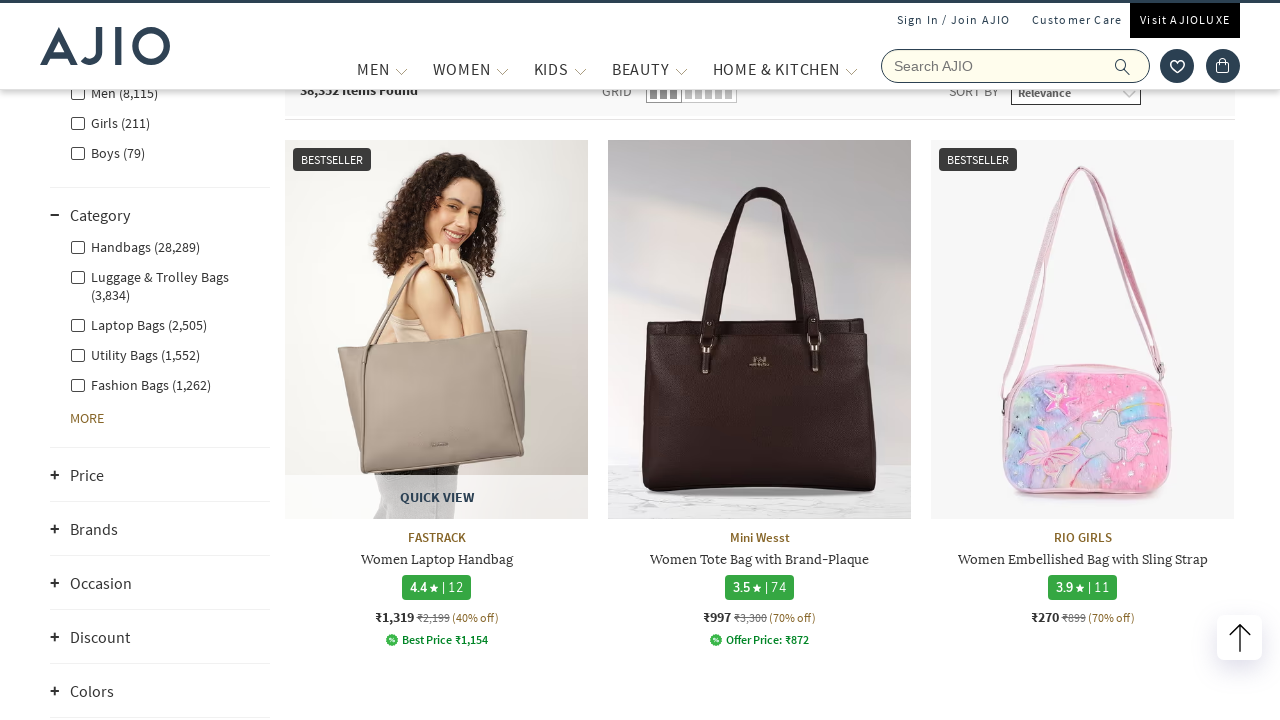